Tests contact form validation by submitting with empty fields and verifying error messages are displayed

Starting URL: https://parabank.parasoft.com/parabank/contact.htm

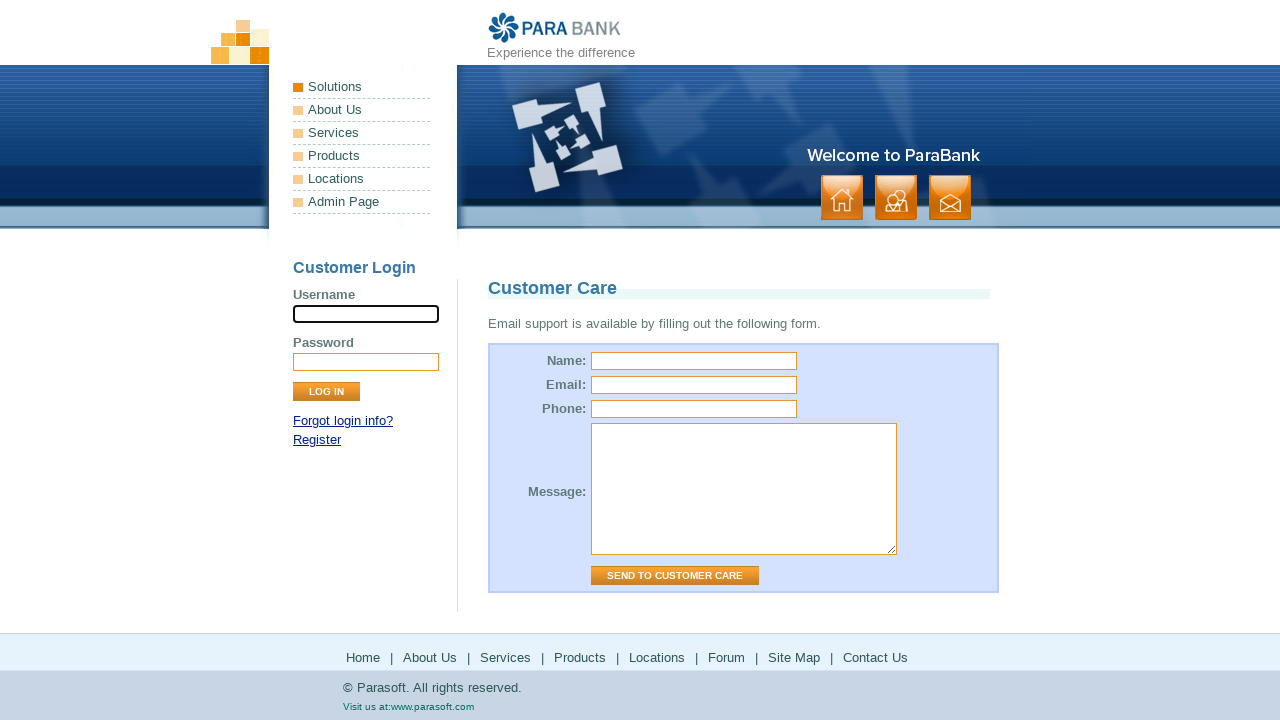

Contact form loaded and ready
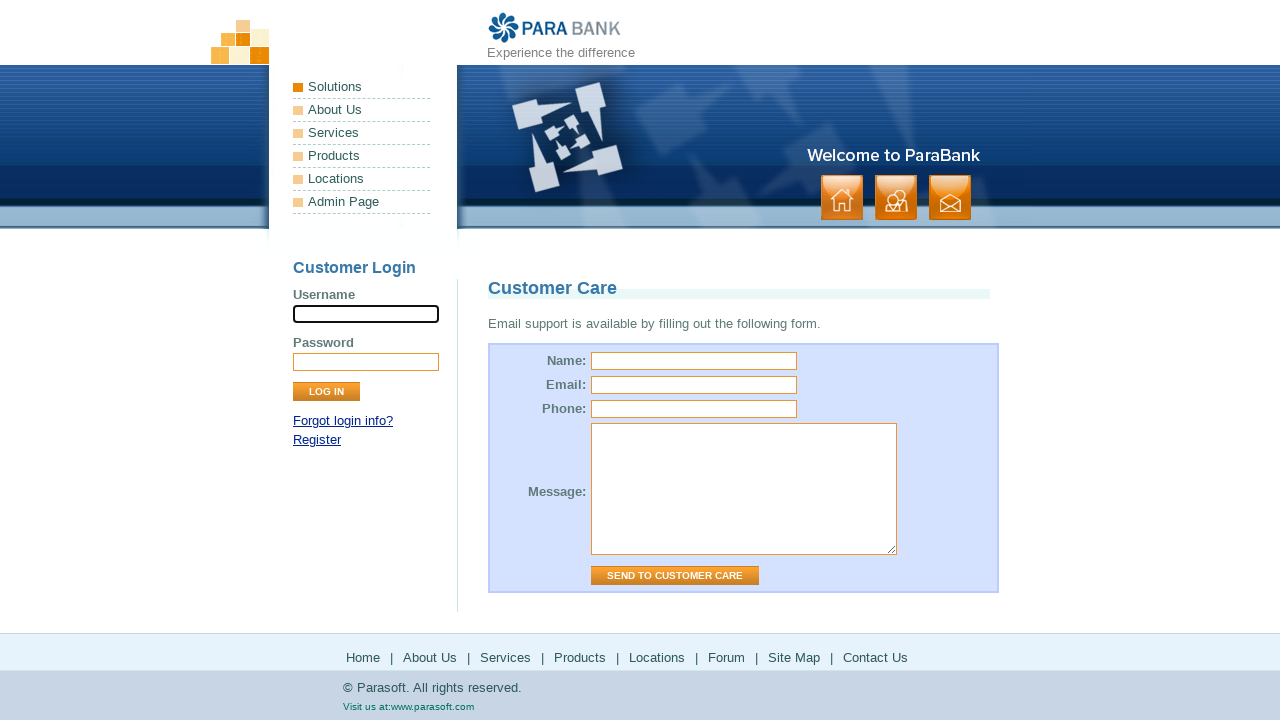

Cleared name field on input[name='name']
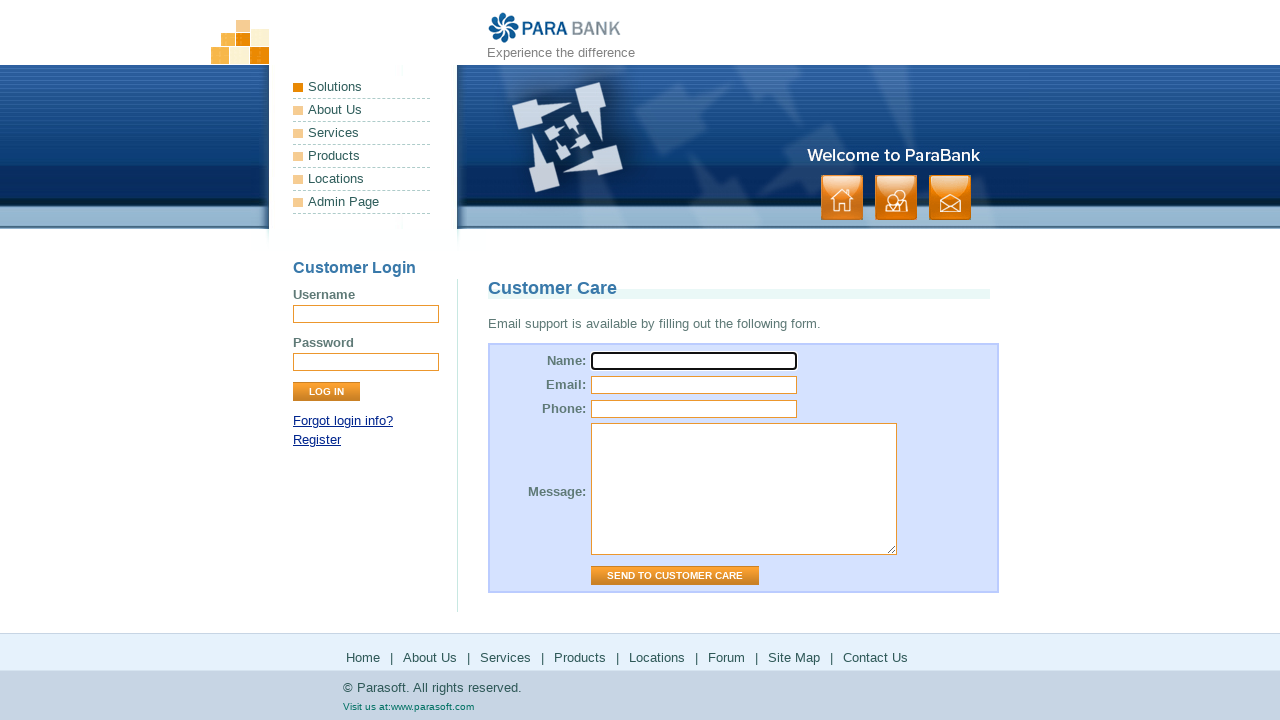

Cleared email field on input[name='email']
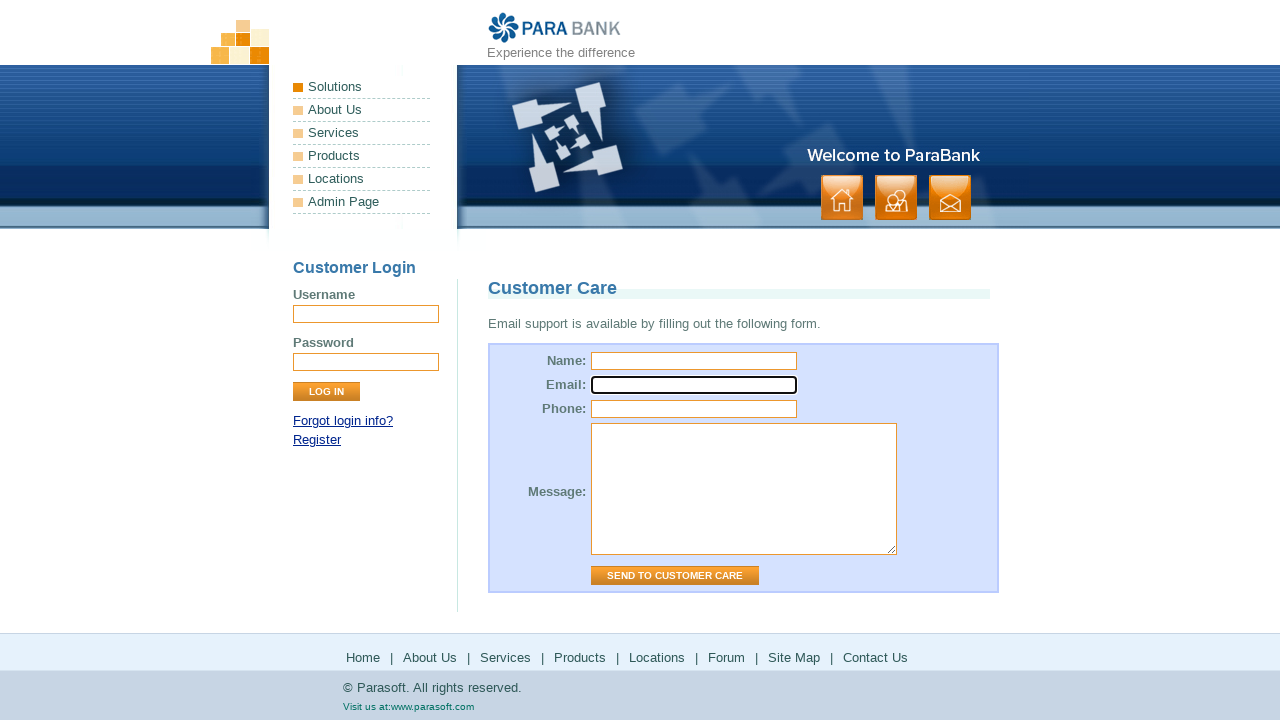

Cleared phone field on input[name='phone']
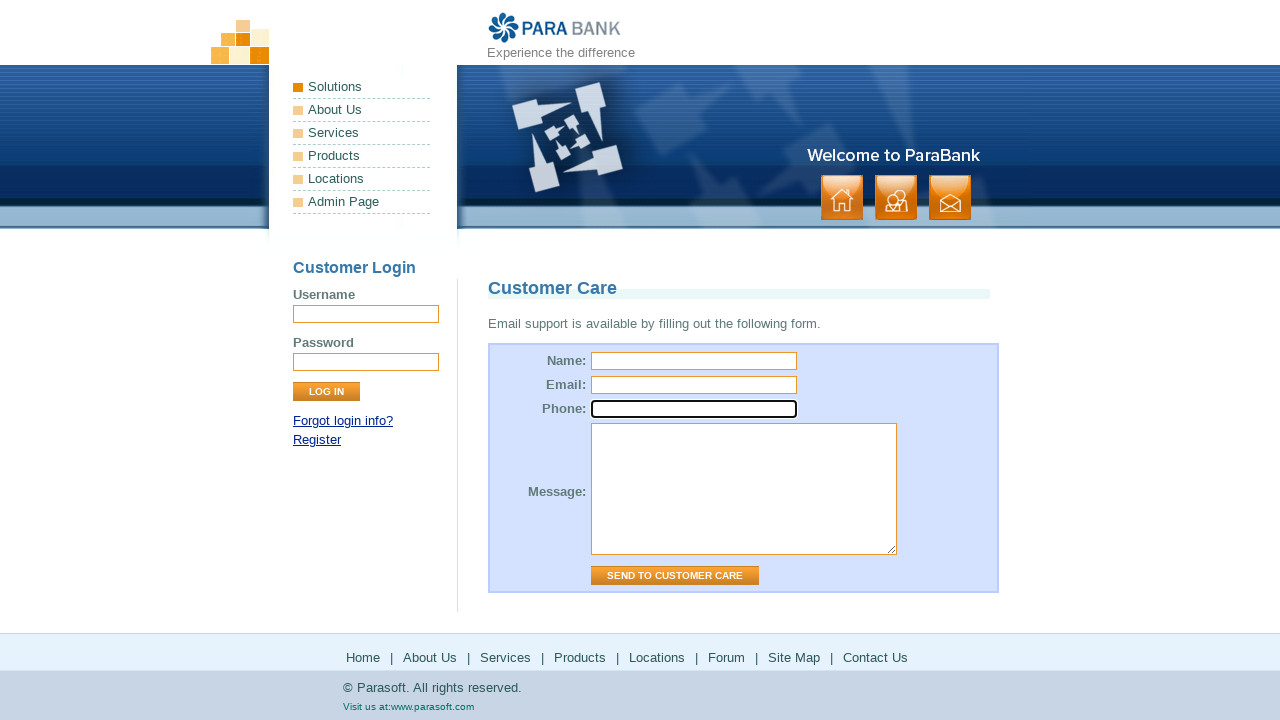

Cleared message field on textarea[name='message']
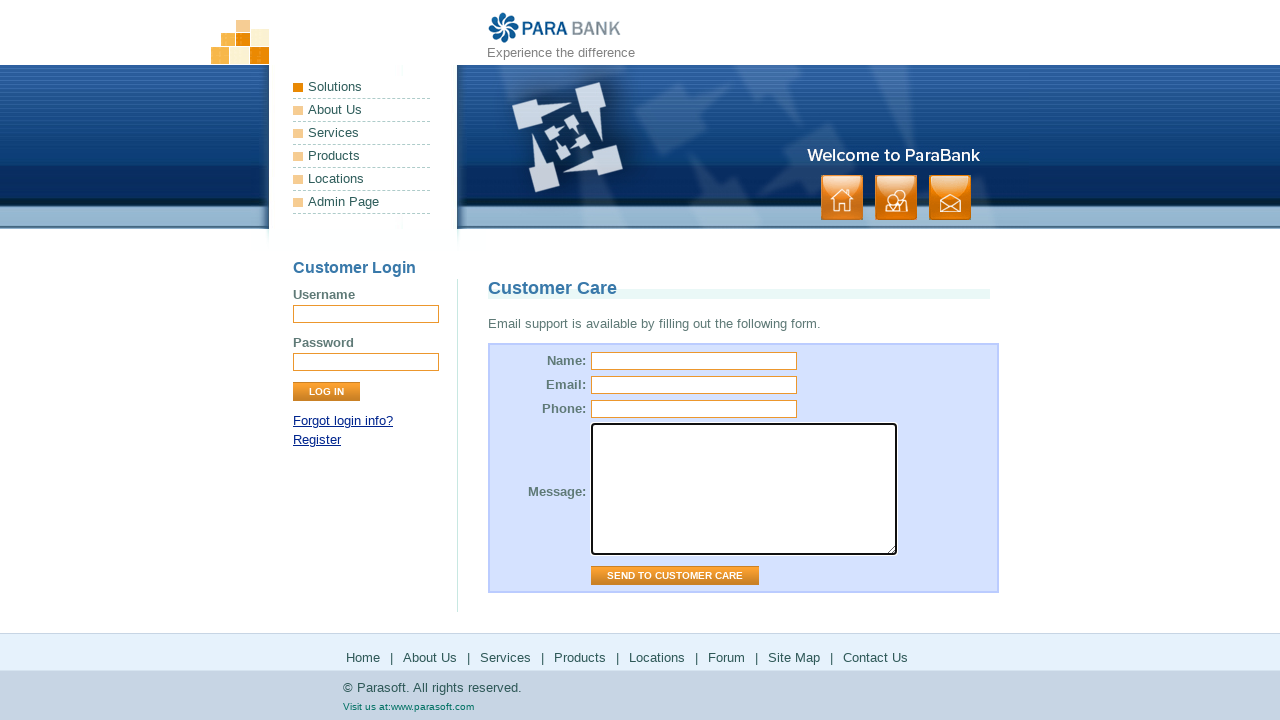

Clicked submit button with all fields empty at (326, 392) on input[type='submit'], button[type='submit']
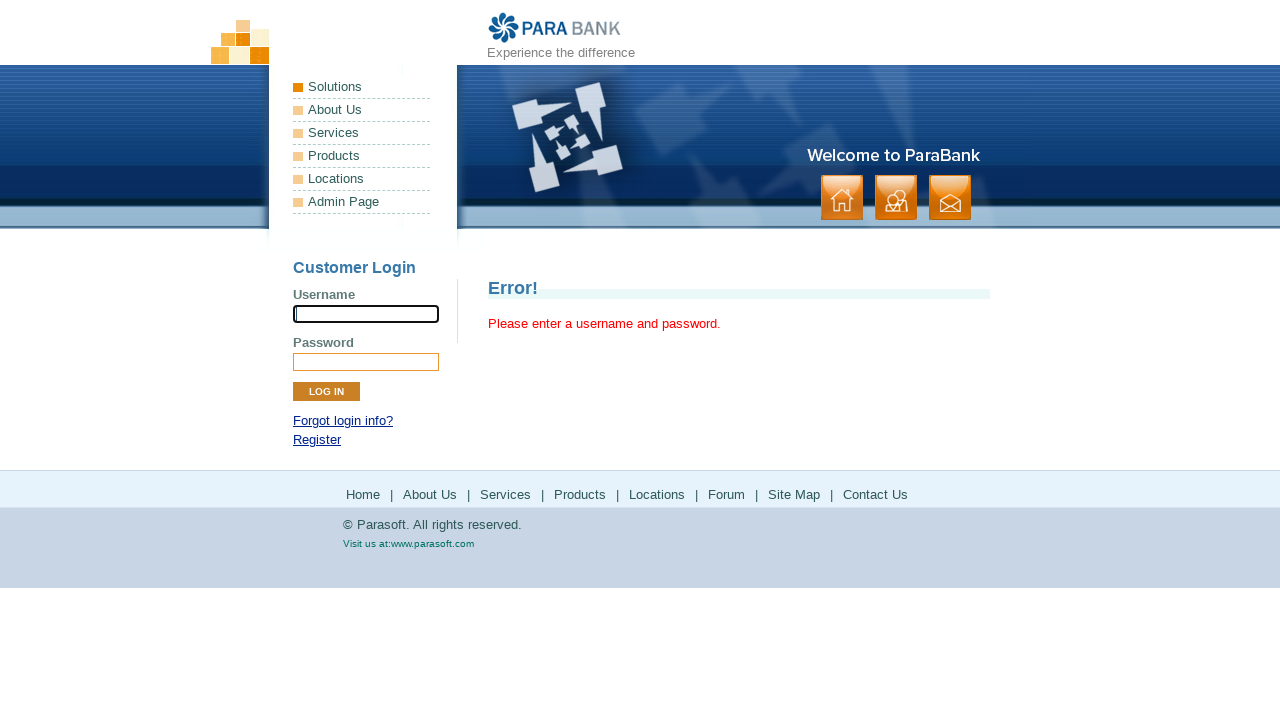

Error messages displayed for required fields
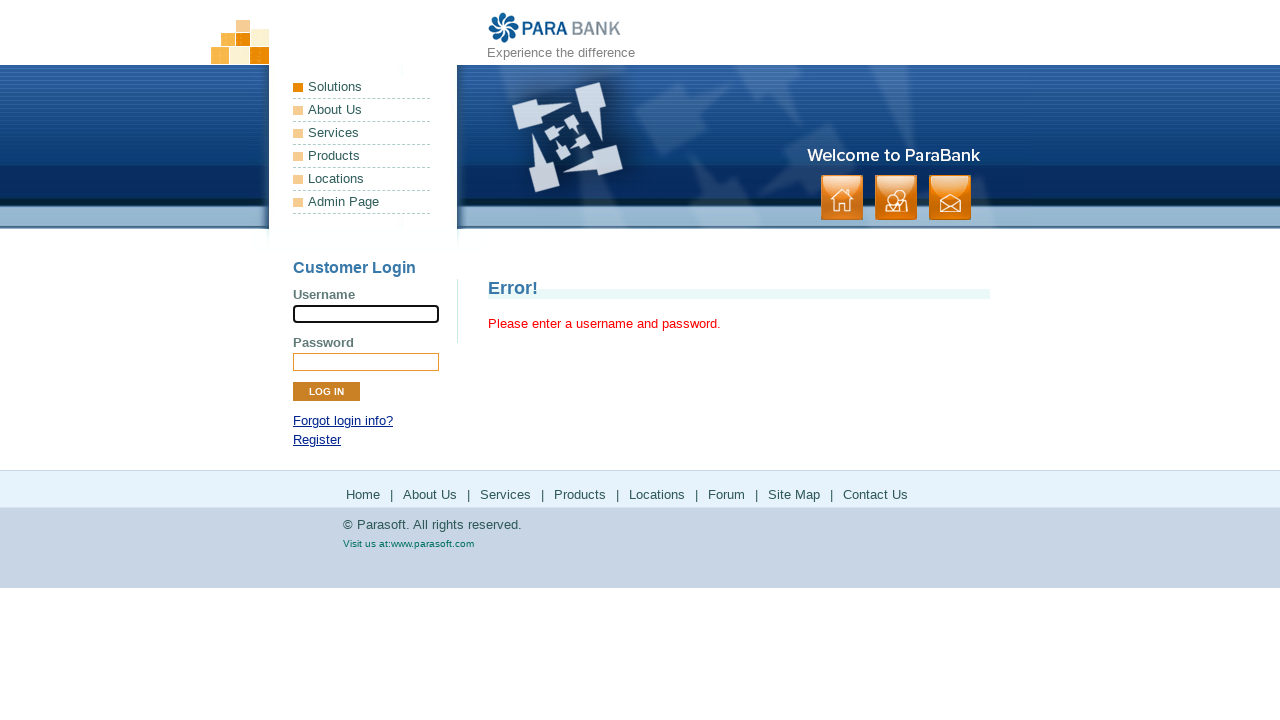

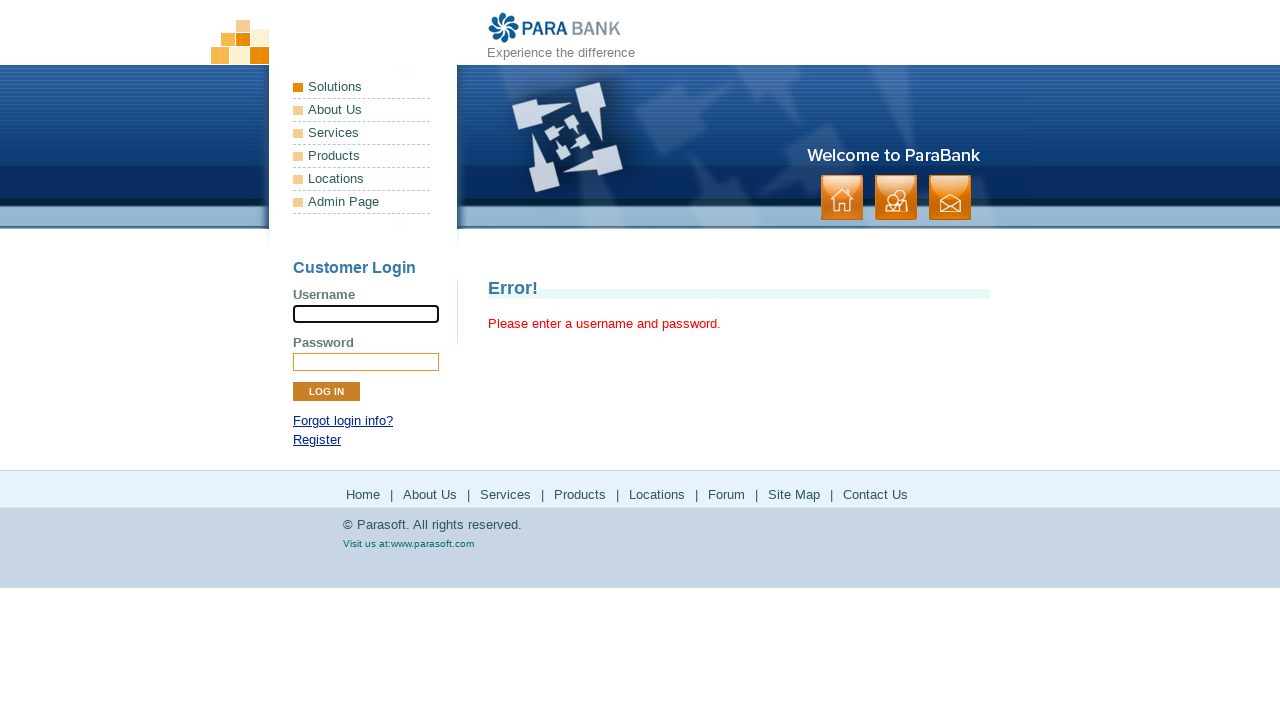